Tests static dropdown functionality by selecting currency options using different selection methods (by index, by visible text, and by value)

Starting URL: https://rahulshettyacademy.com/dropdownsPractise/

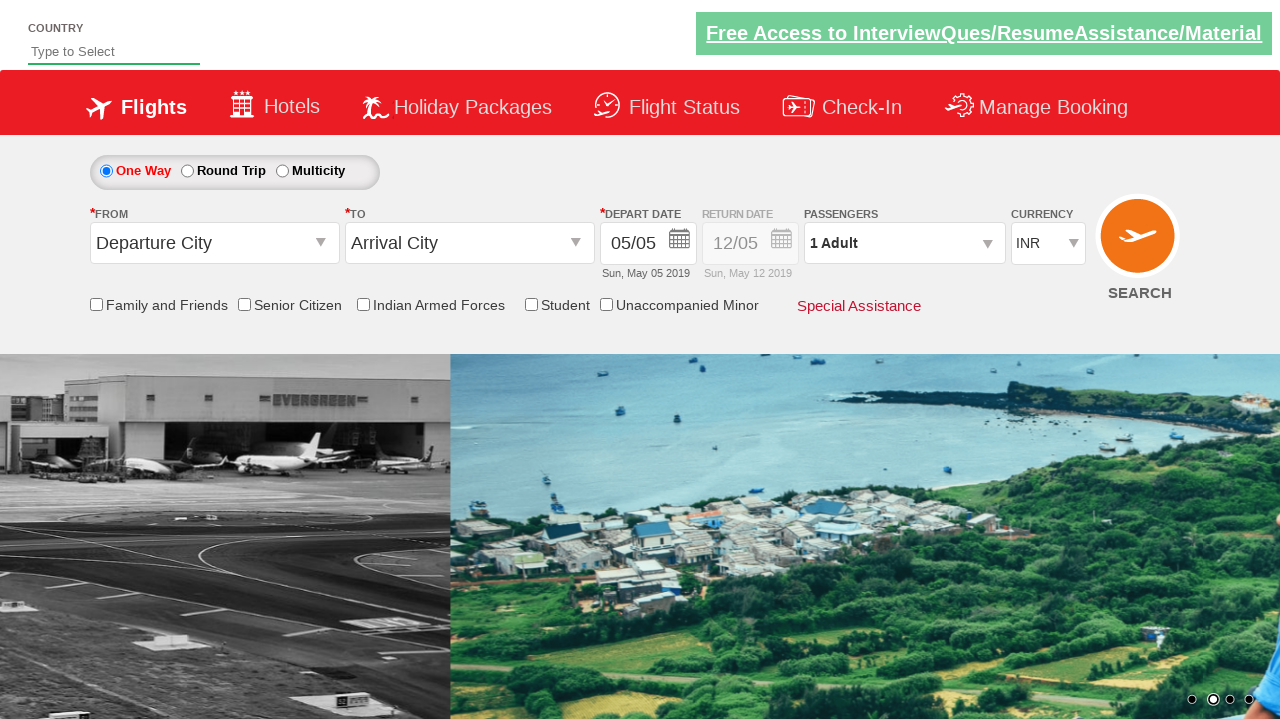

Selected 4th currency option by index (index 3) on #ctl00_mainContent_DropDownListCurrency
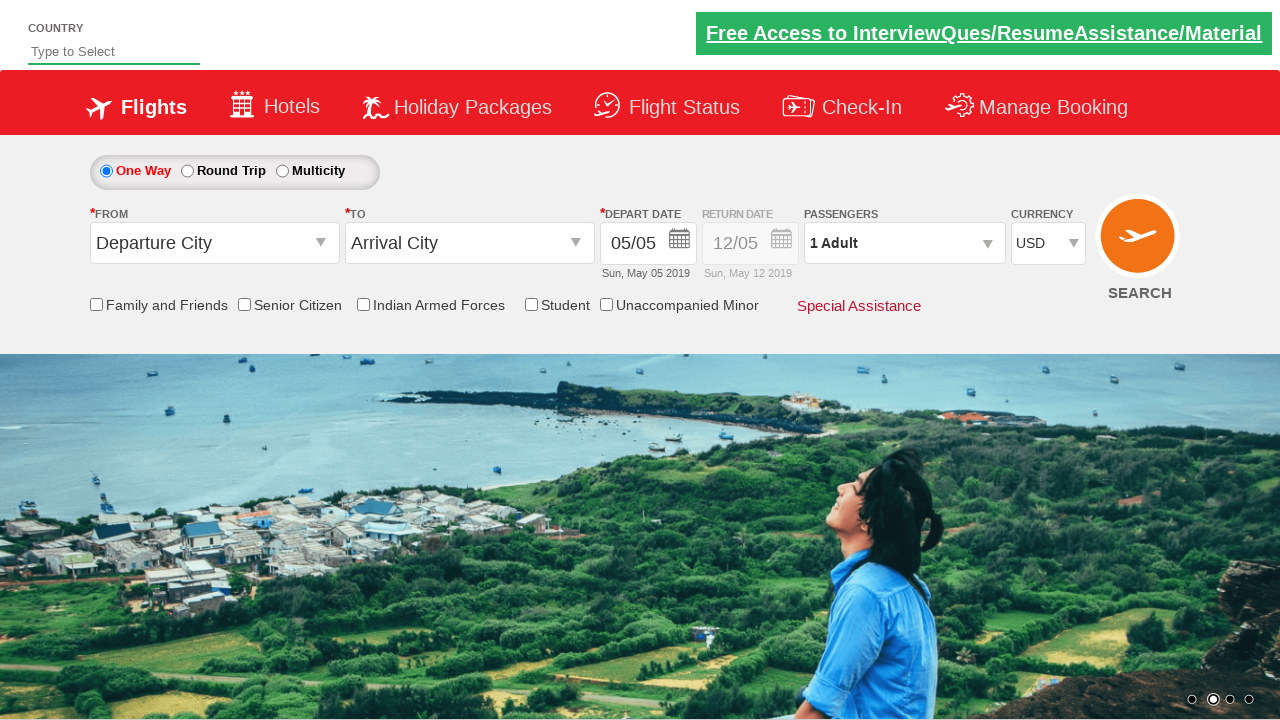

Selected AED currency by visible text on #ctl00_mainContent_DropDownListCurrency
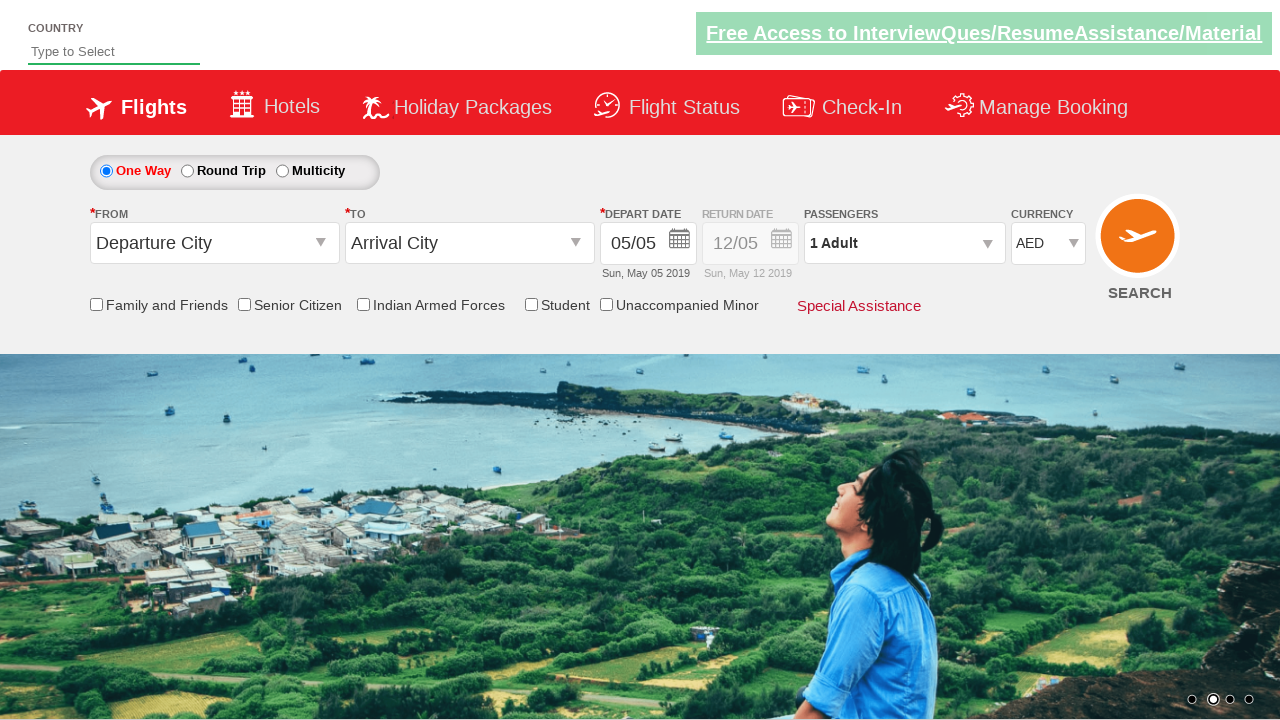

Selected INR currency by value on #ctl00_mainContent_DropDownListCurrency
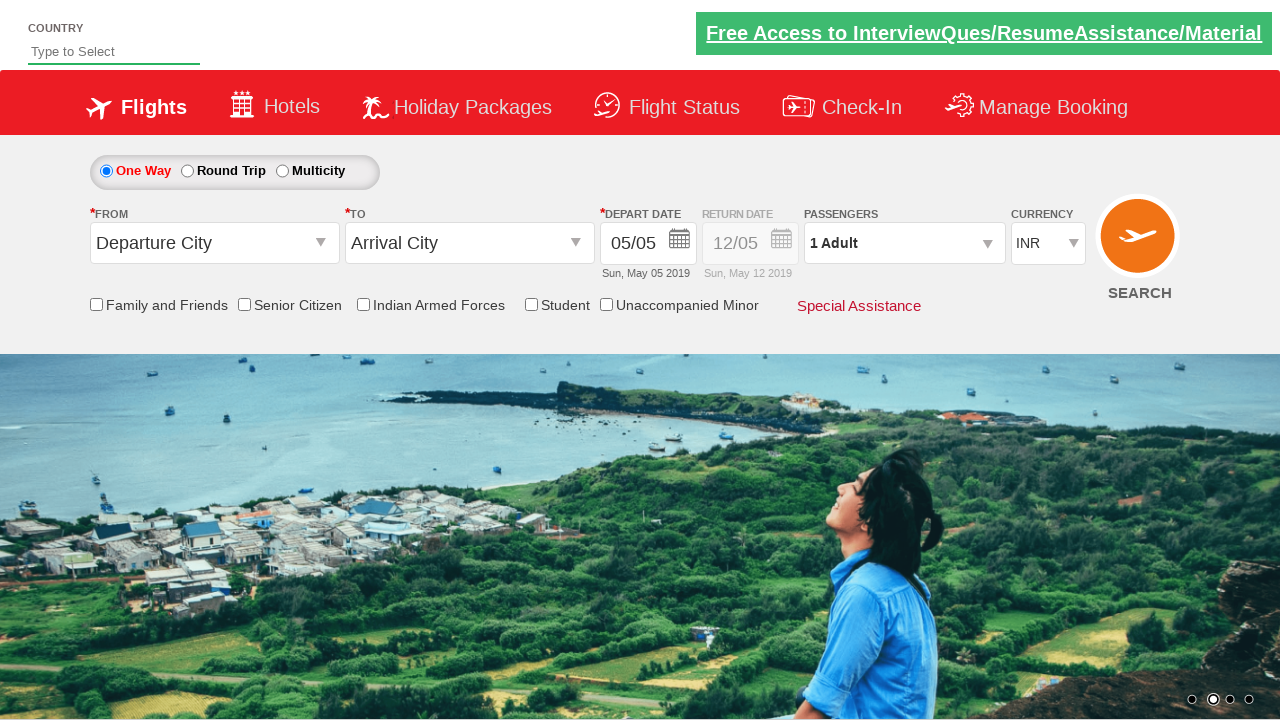

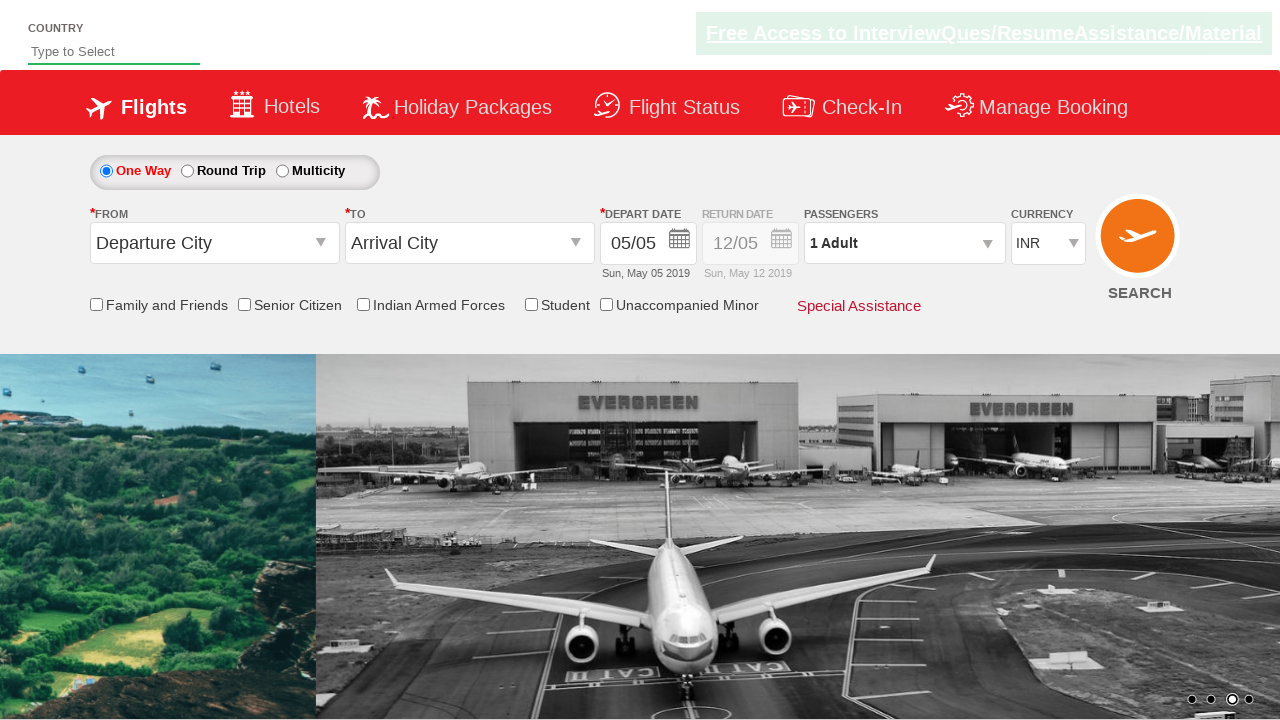